Tests appending text to an existing input field by pressing End key and typing additional text, then pressing Tab

Starting URL: https://letcode.in/edit

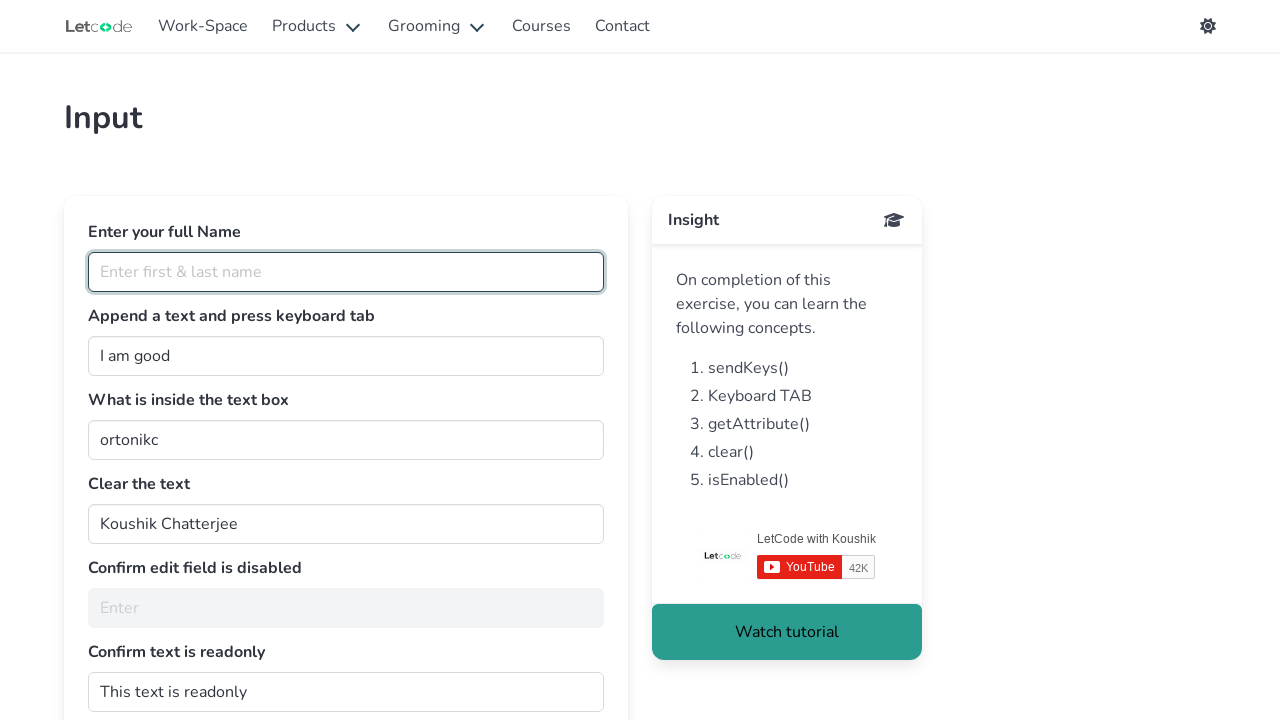

Clicked on the second text input field at (346, 356) on internal:attr=[placeholder="Enter"i] >> nth=1
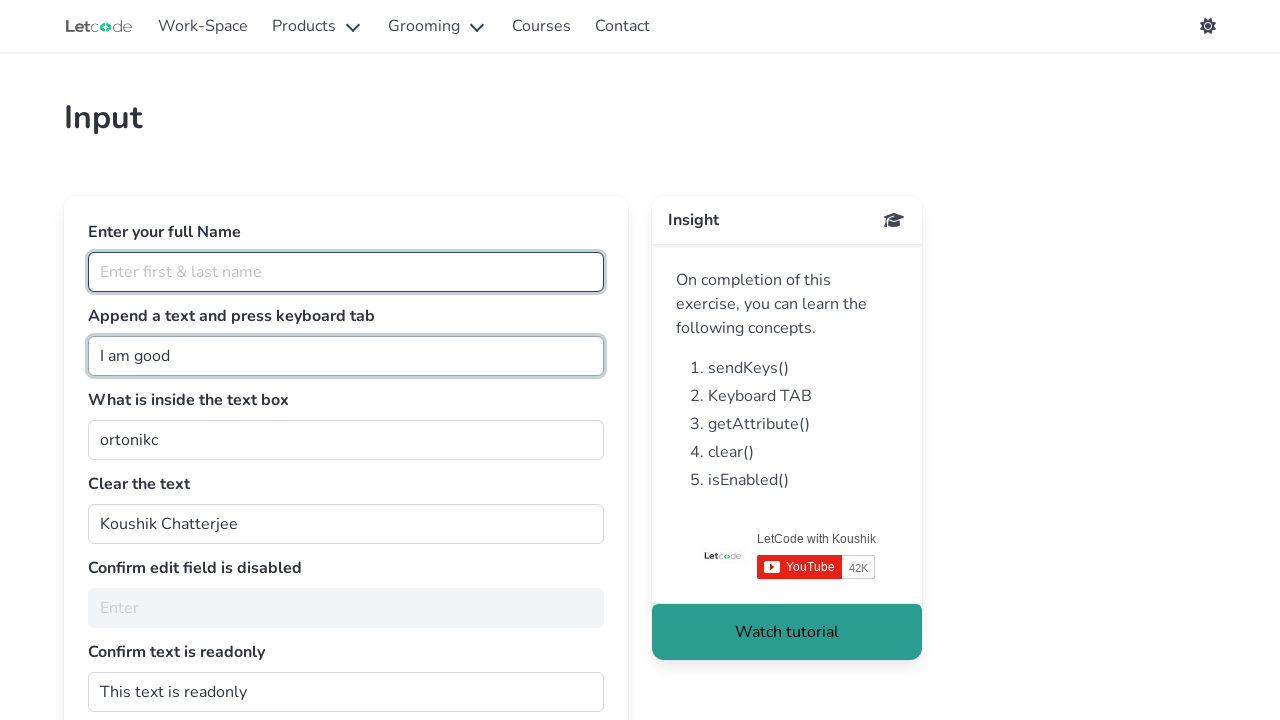

Pressed End key to move cursor to end of text
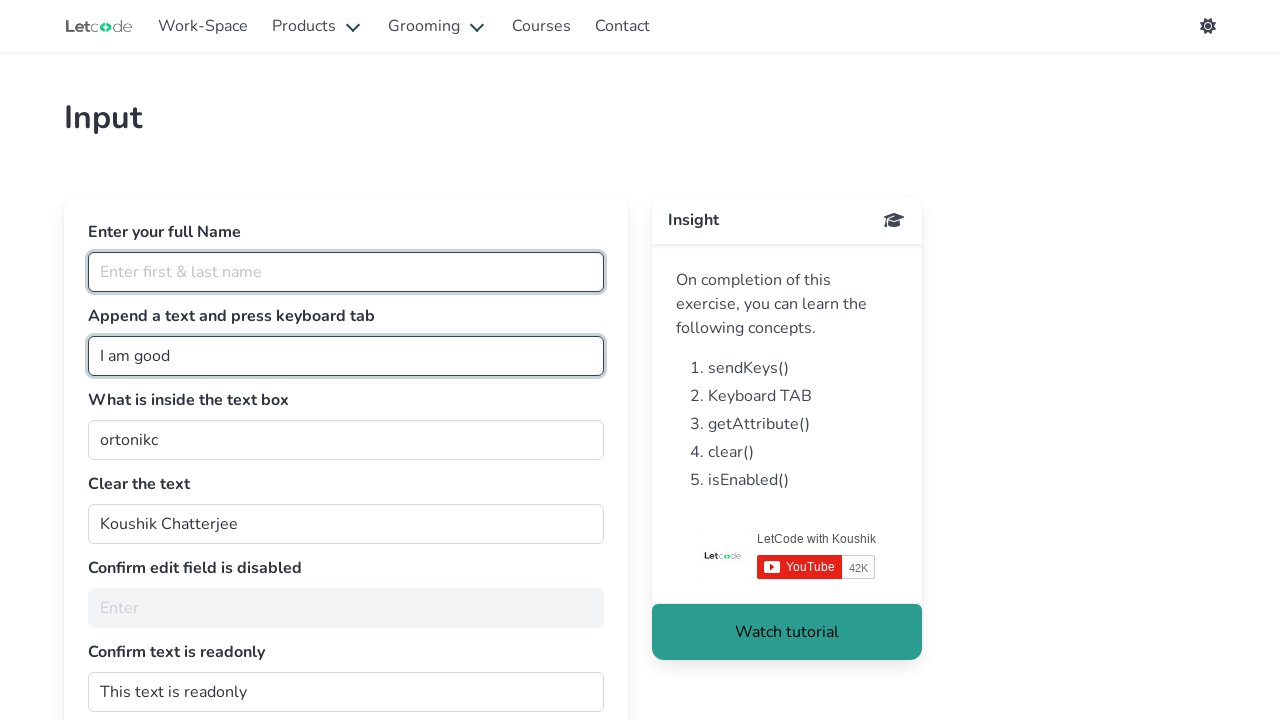

Typed ' i am at the end' to append text to input field
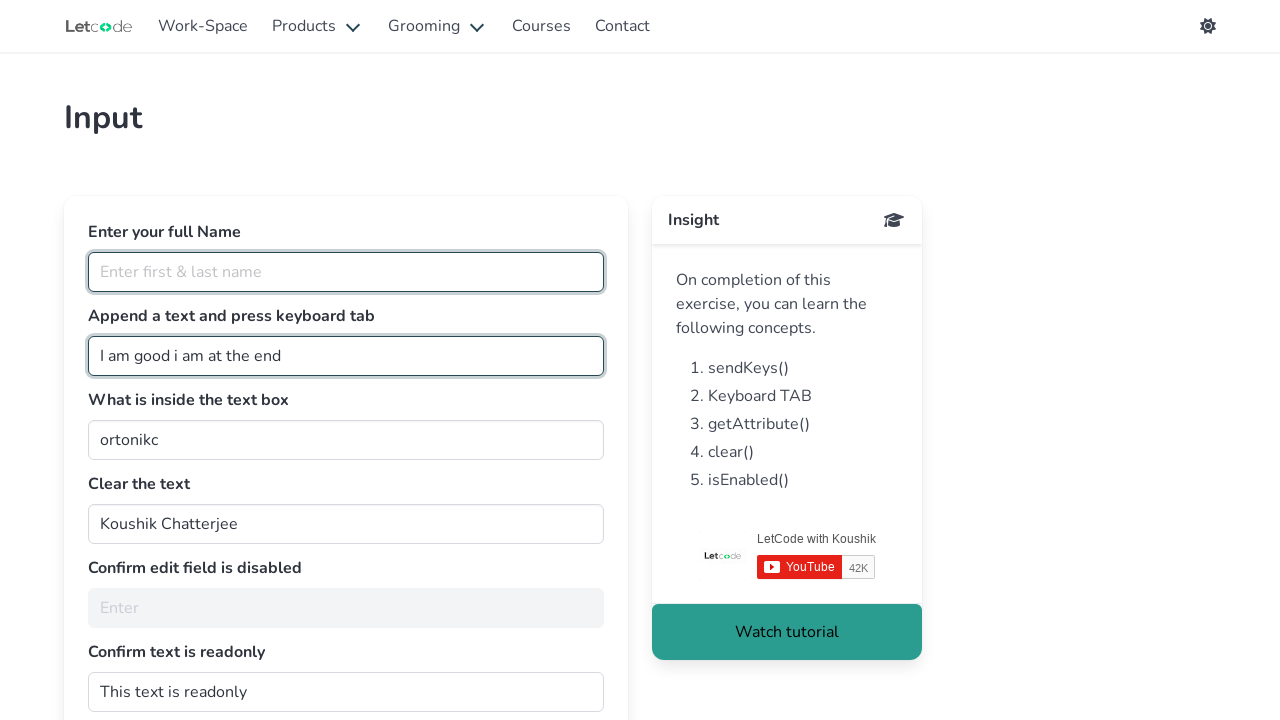

Pressed Tab key to move to next field
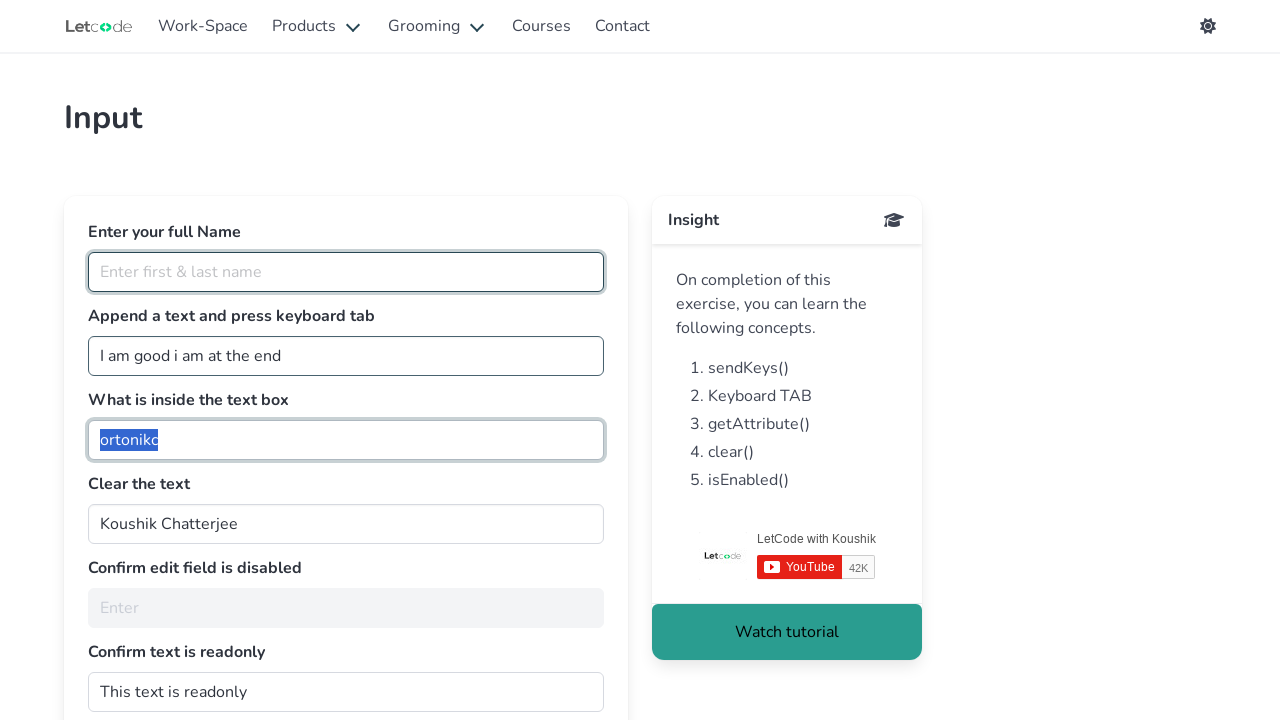

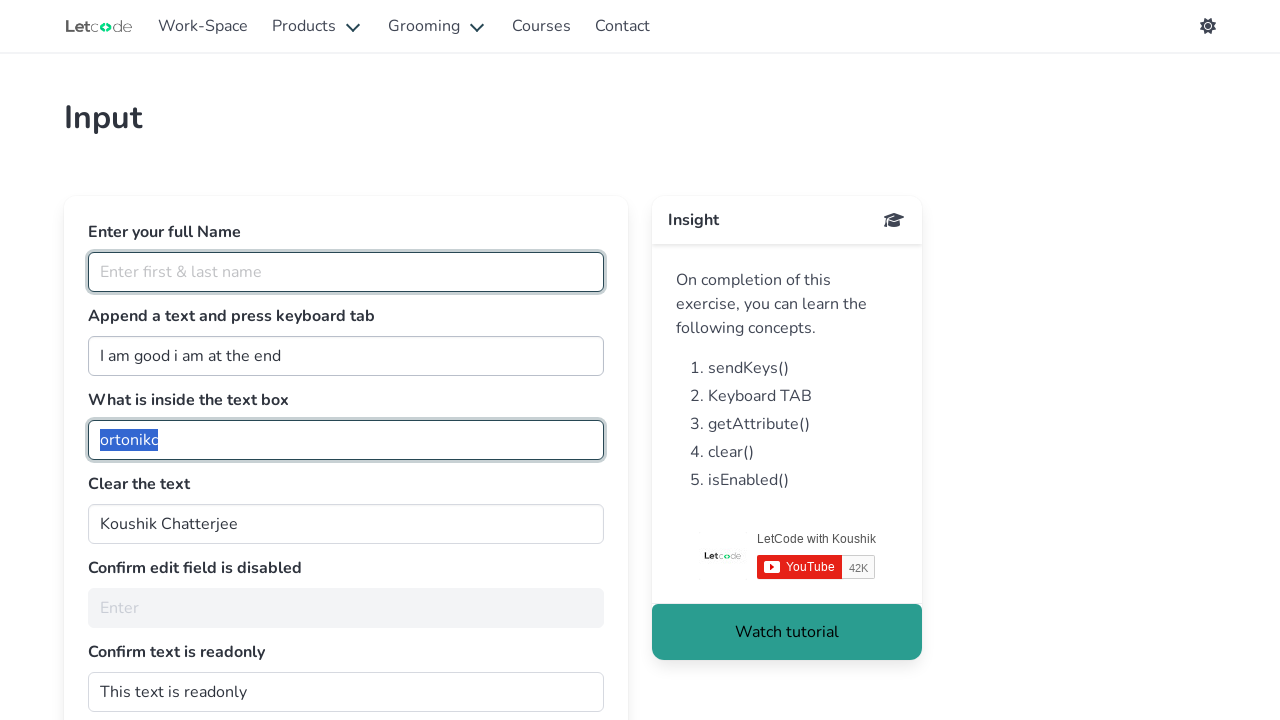